Tests window handling by clicking the Appium link with Control key to open in a new tab, switching to the new tab, and then switching back to the parent window

Starting URL: https://rahulshettyacademy.com/AutomationPractice/

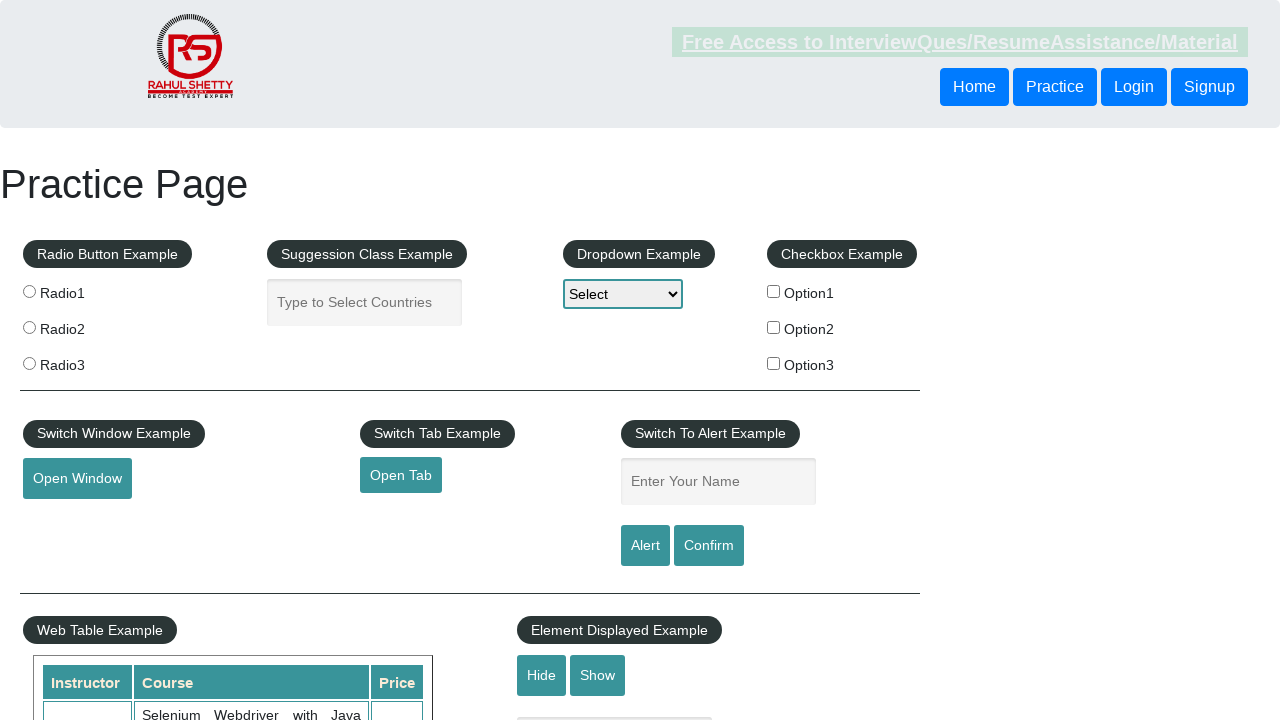

Clicked Appium link with Control key to open in new tab at (62, 580) on a:text('Appium')
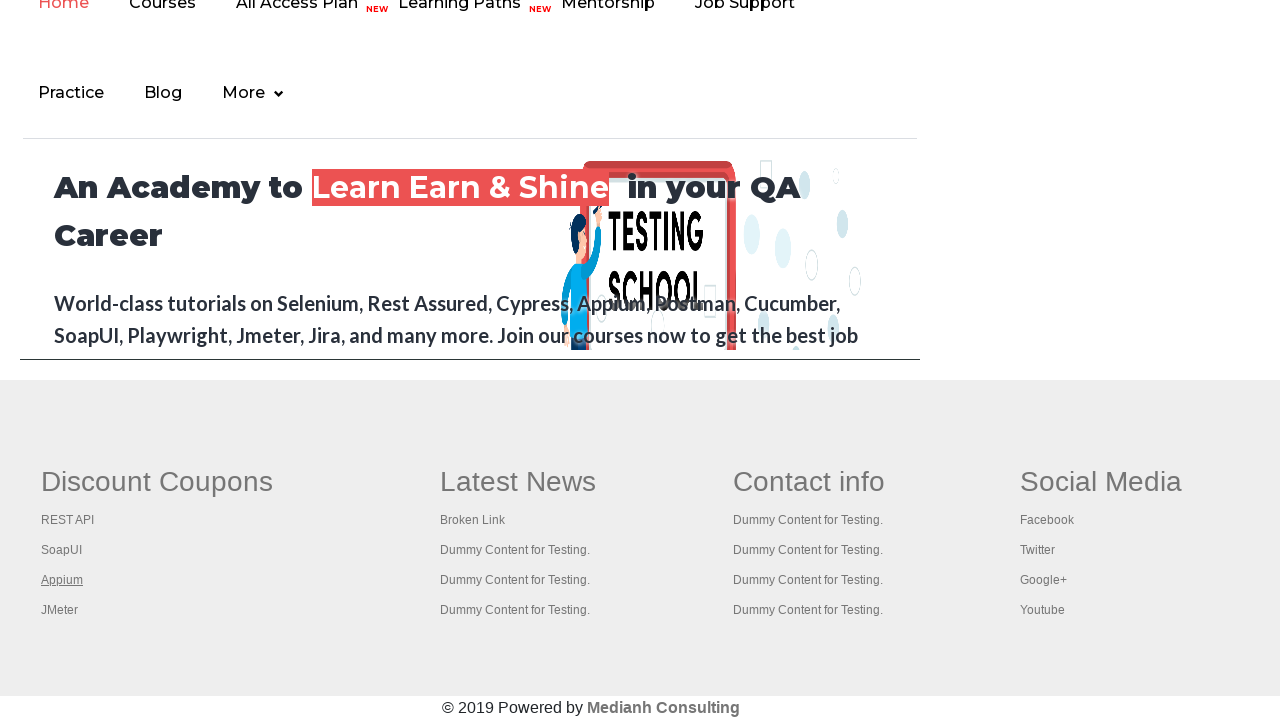

Switched to new tab and waited for page to load
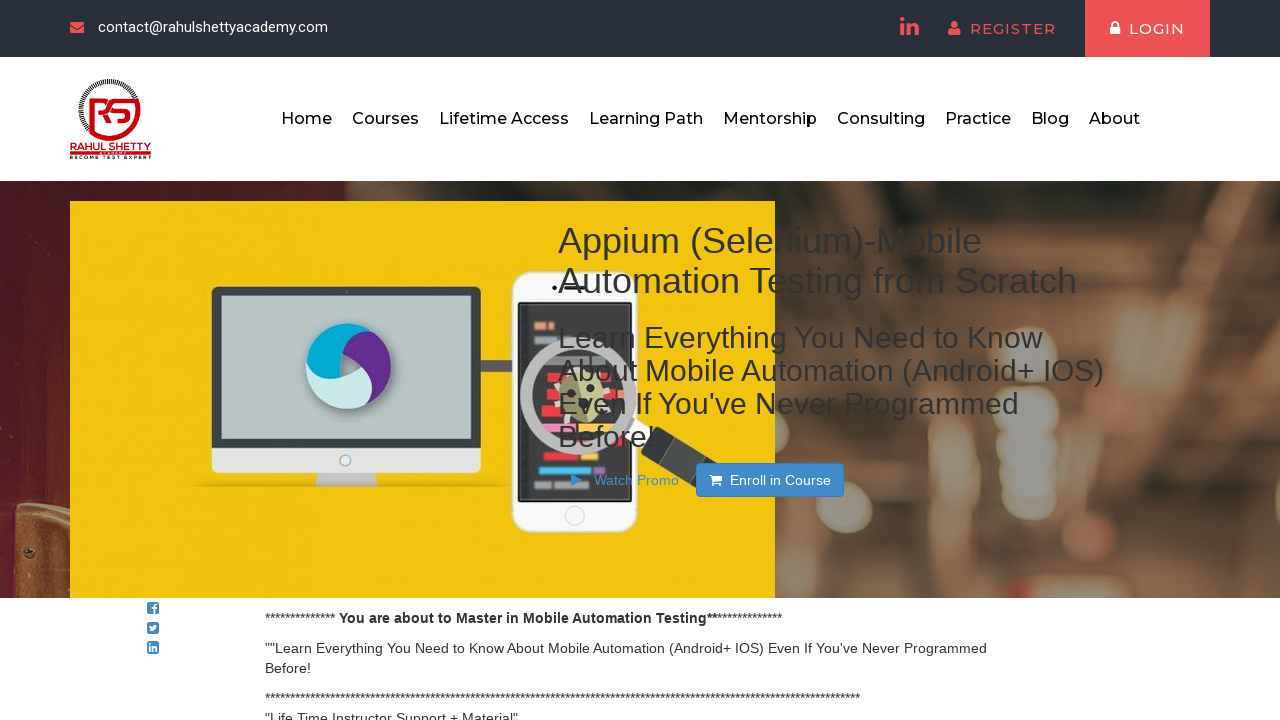

Retrieved new page title: Appium tutorial for Mobile Apps testing | RahulShetty Academy | Rahul
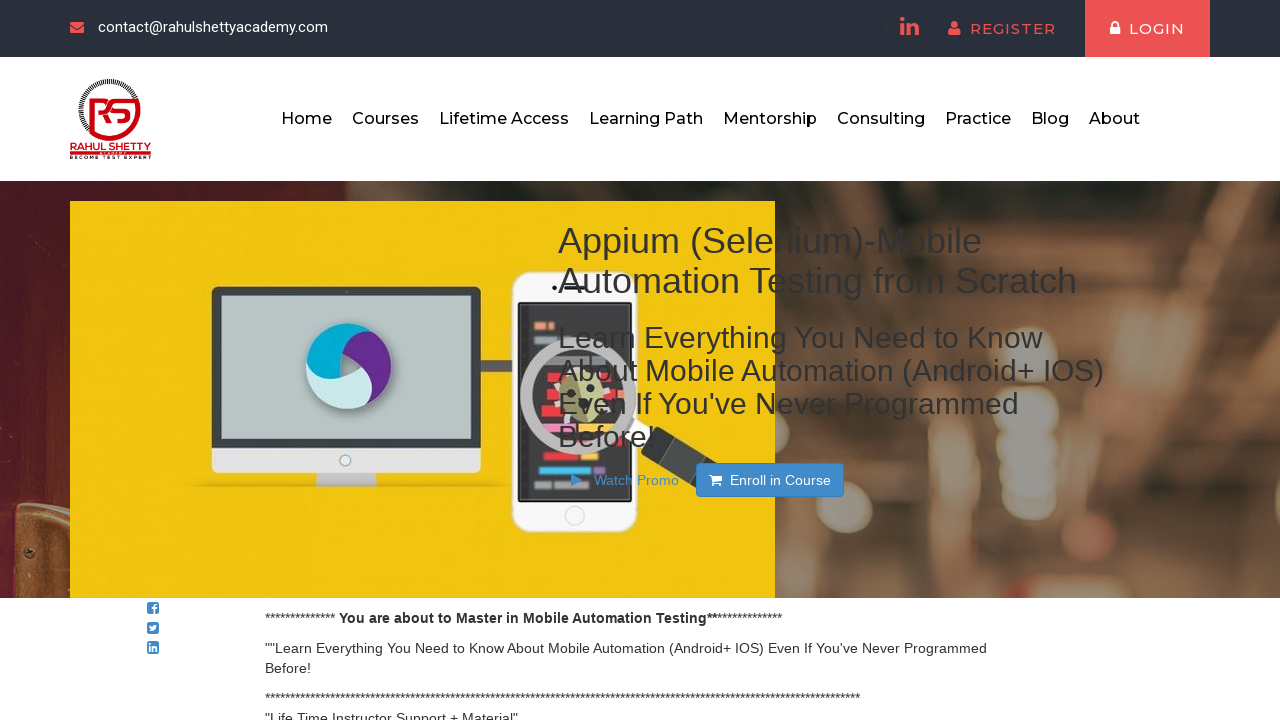

Closed new tab and switched back to parent window
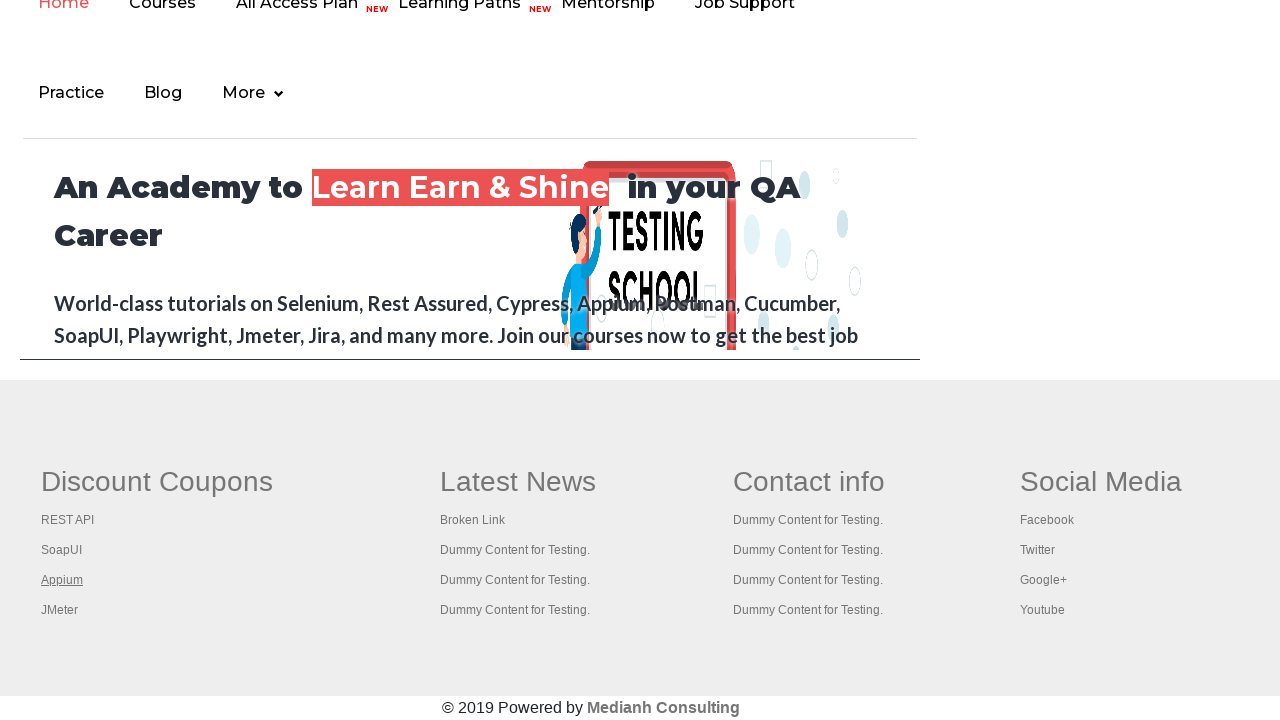

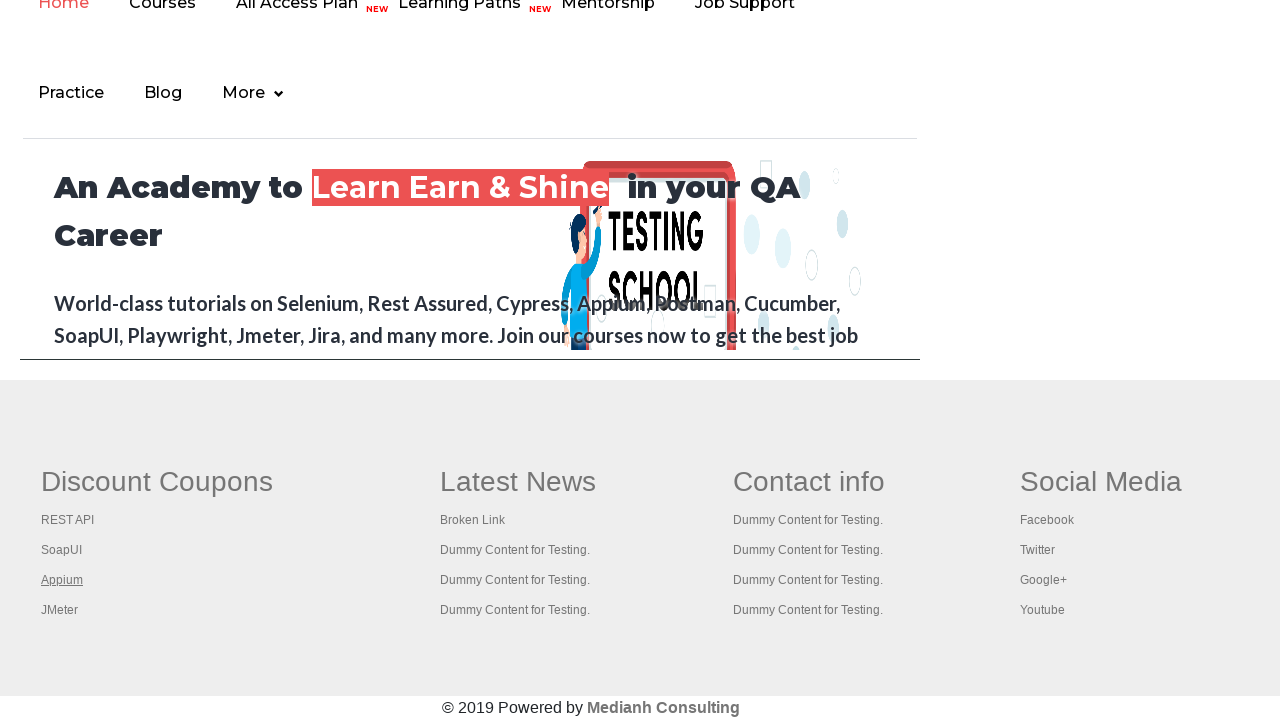